Demonstrates Allure reporter by clicking alert button using absolute XPath

Starting URL: http://omayo.blogspot.com

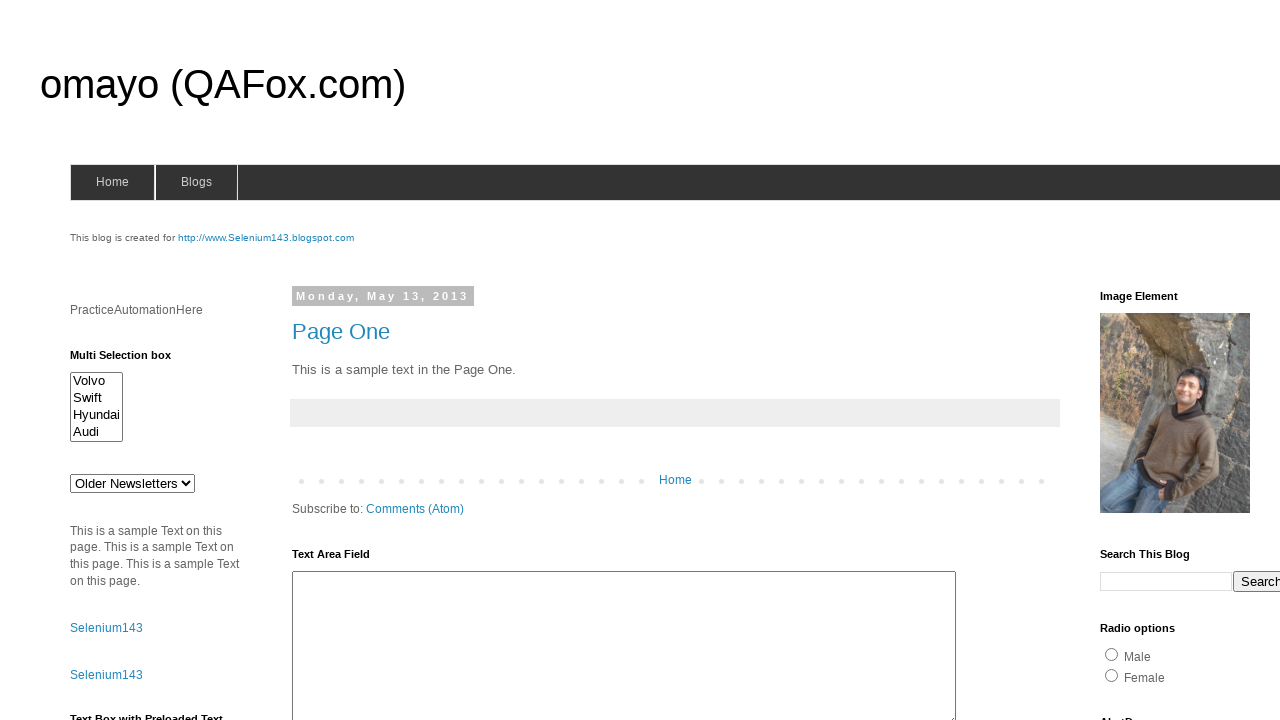

Clicked alert button using absolute XPath at (1154, 361) on xpath=/html/body/div[4]/div[2]/div[2]/div[2]/div[2]/div[2]/div[2]/div/div[4]/div
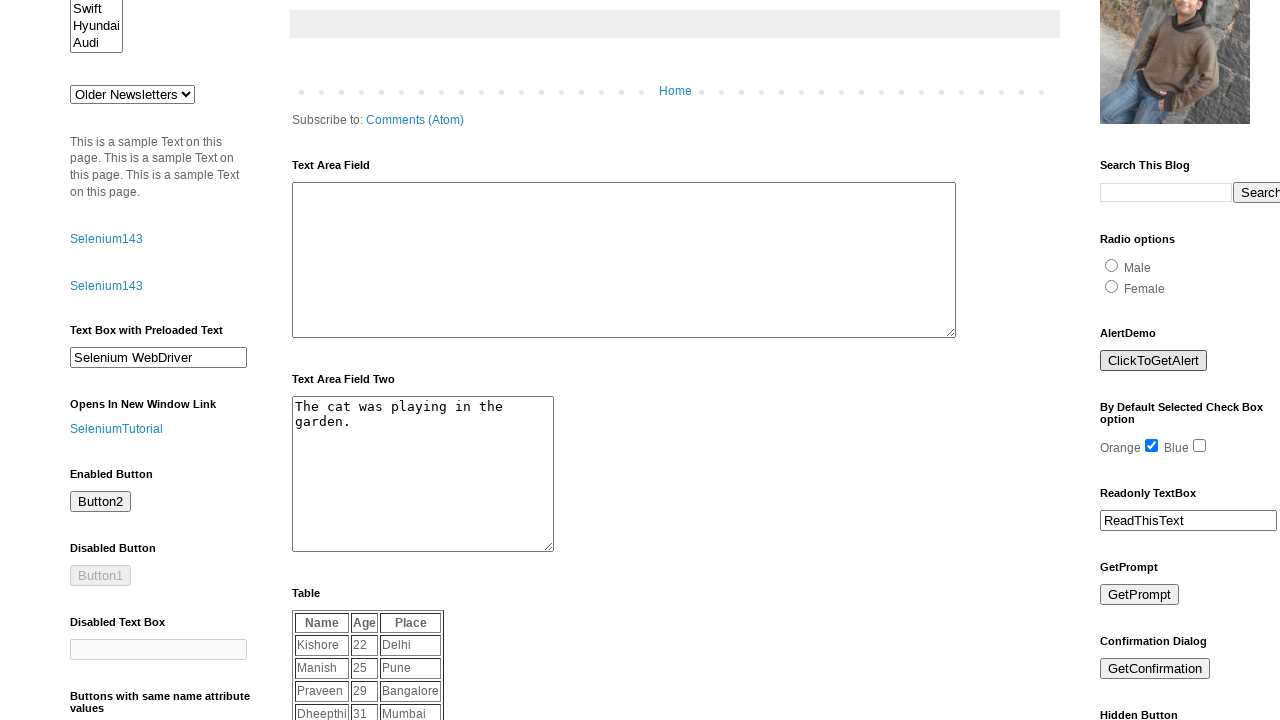

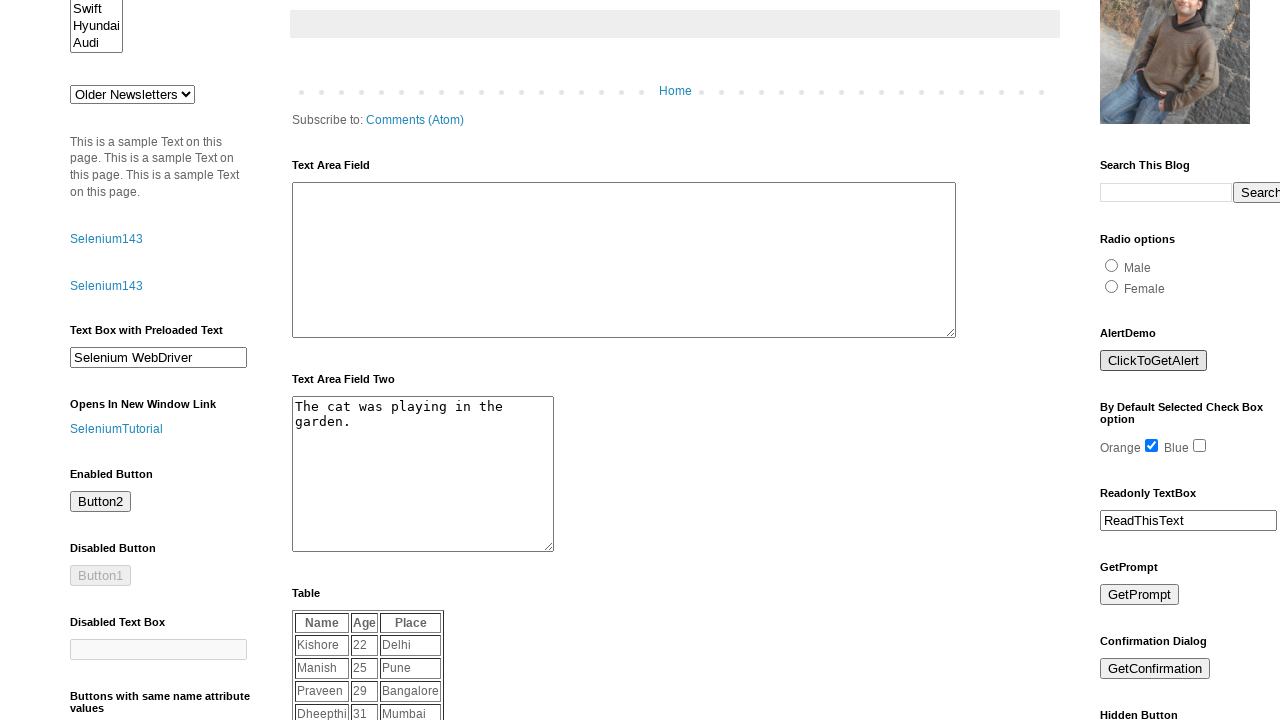